Tests dismissing a JavaScript confirm dialog by clicking the second alert button, verifying the text, and canceling it

Starting URL: https://the-internet.herokuapp.com/javascript_alerts

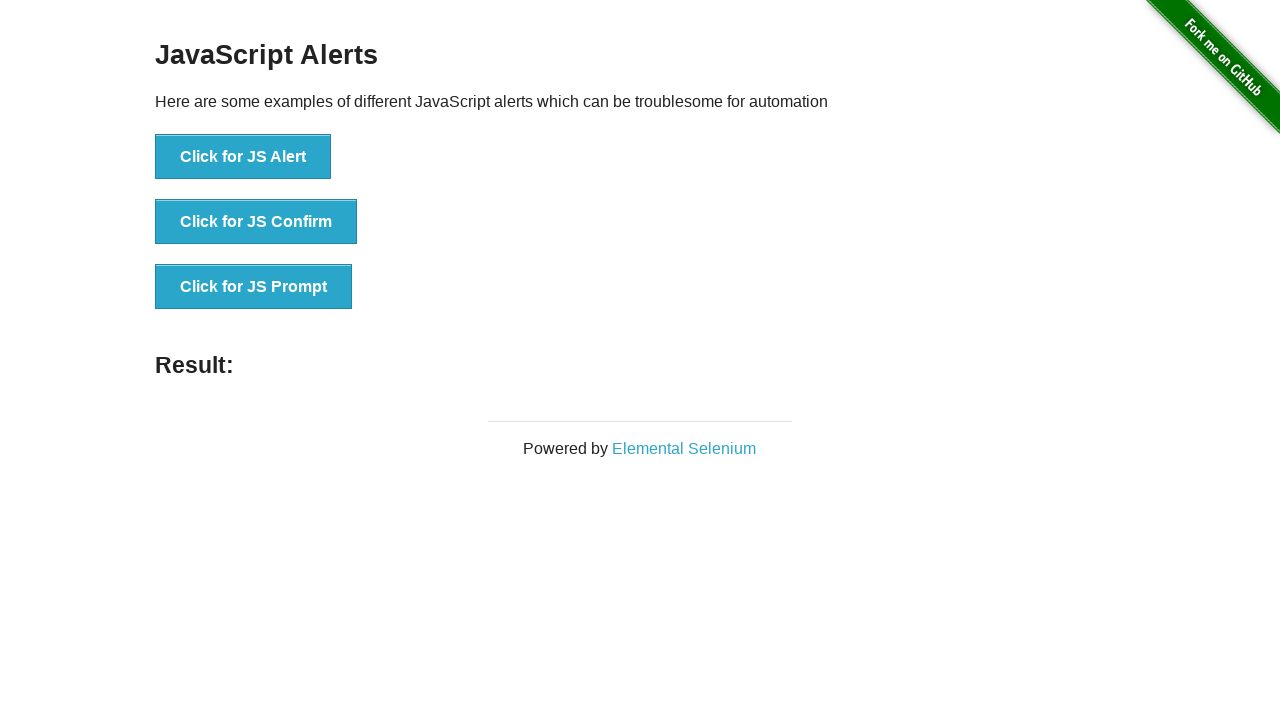

Set up dialog handler to dismiss confirm dialogs
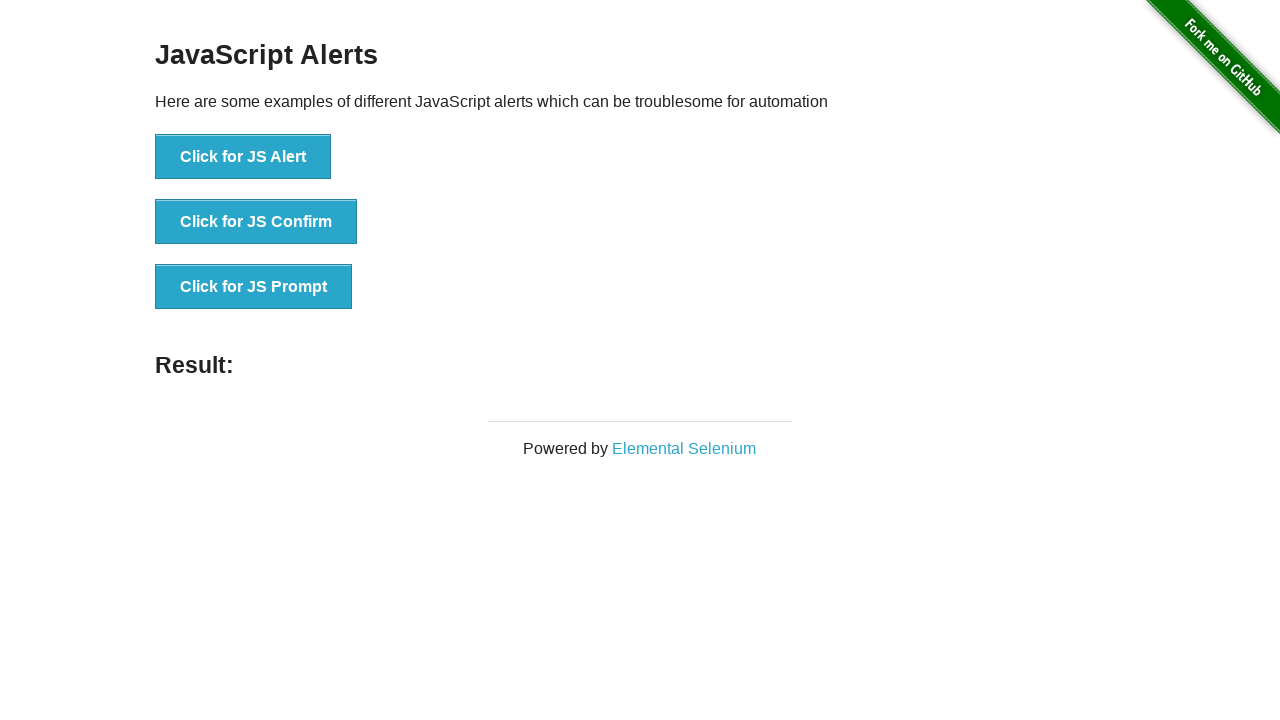

Clicked the confirm dialog button to trigger JS confirm at (256, 222) on button[onclick='jsConfirm()']
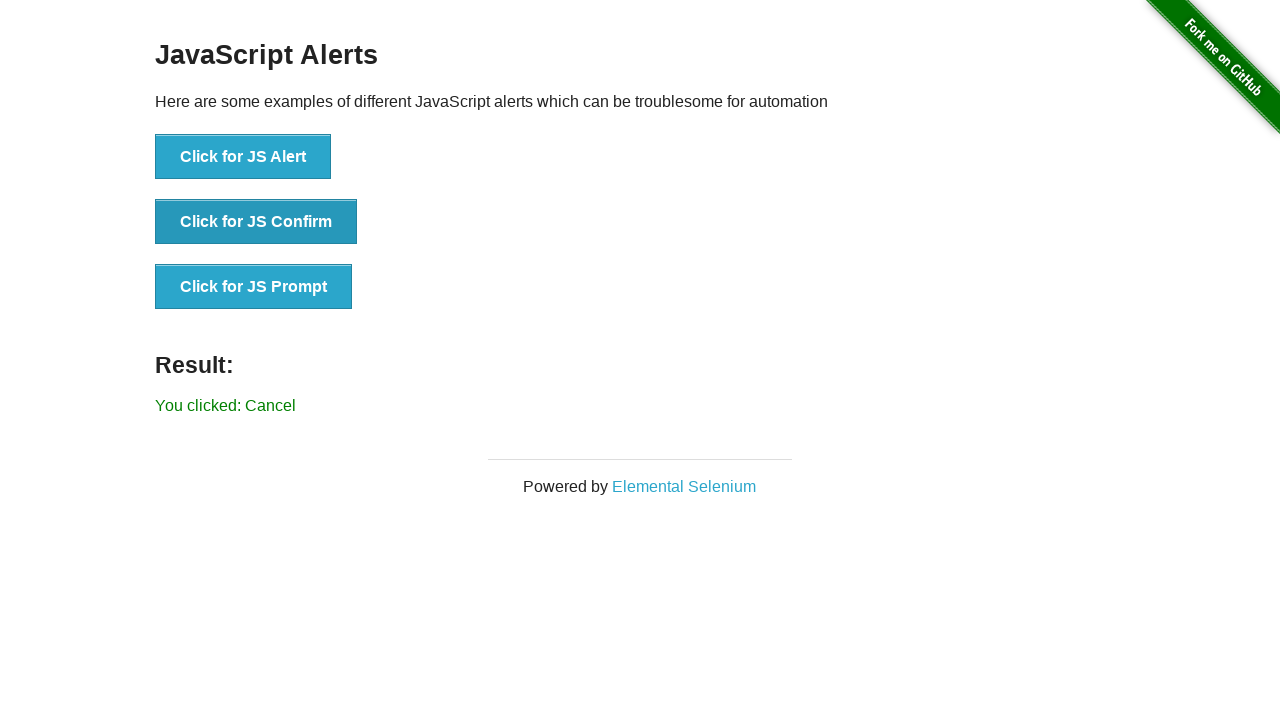

Verified that the cancel button was clicked by checking result text
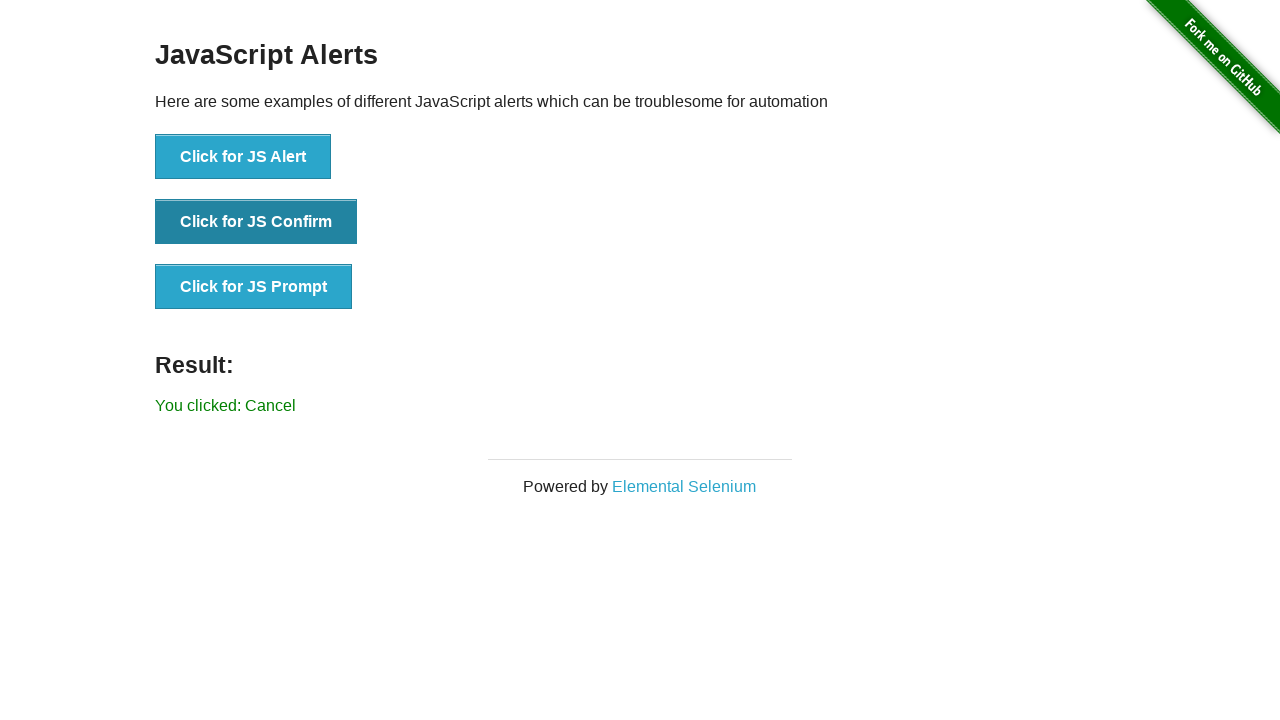

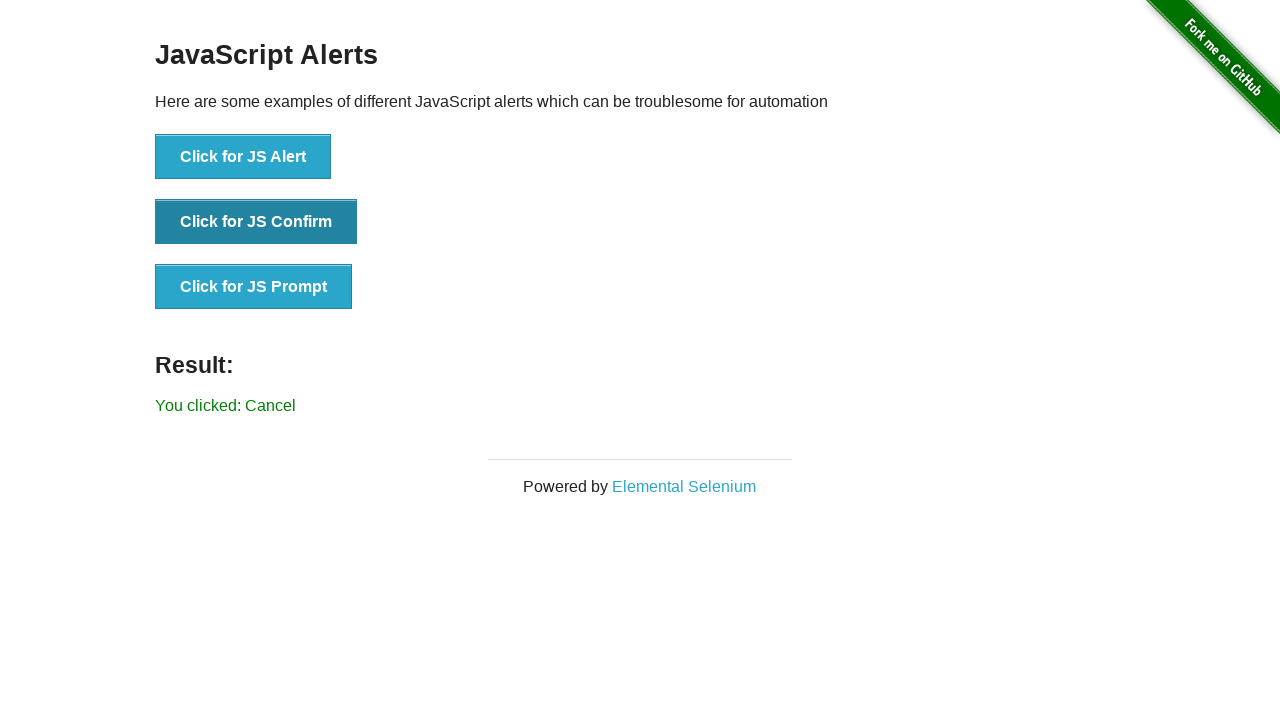